Tests multiple dropdown selections on a form by selecting various options from different dropdown menus using different selection methods

Starting URL: https://grotechminds.com/dropdown/

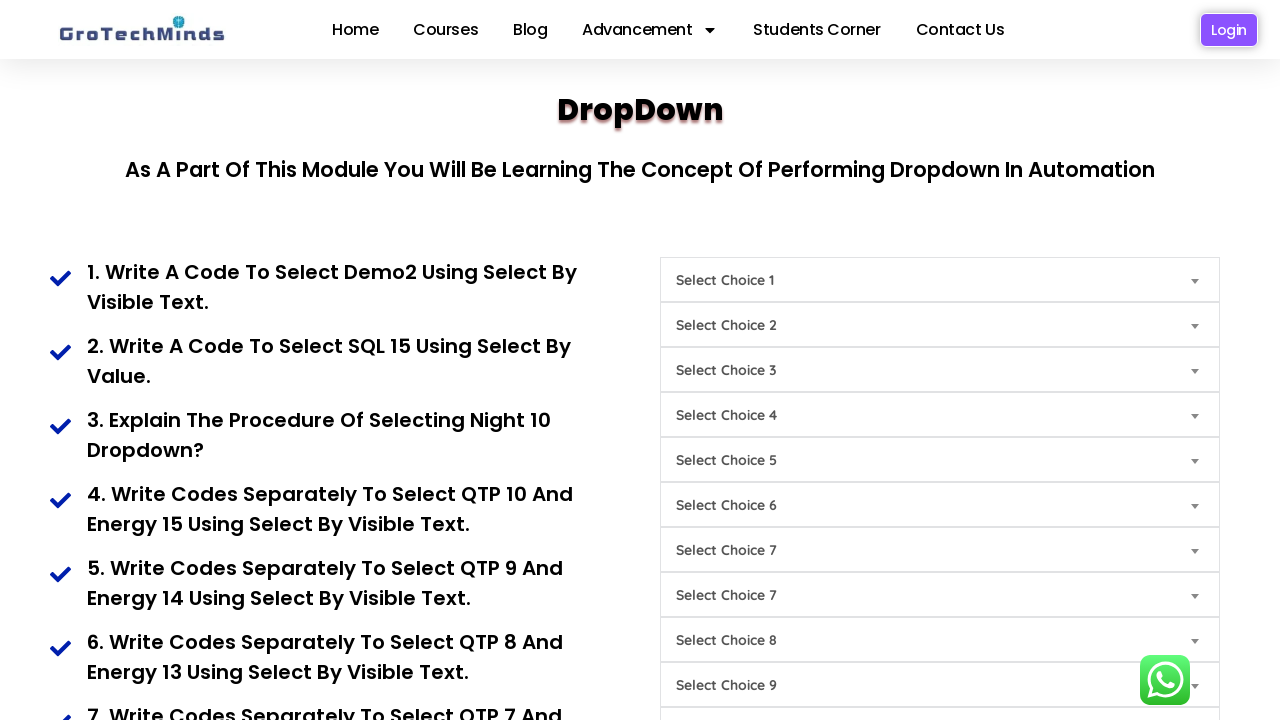

Selected 'Demo2' from Choice1 dropdown on #Choice1
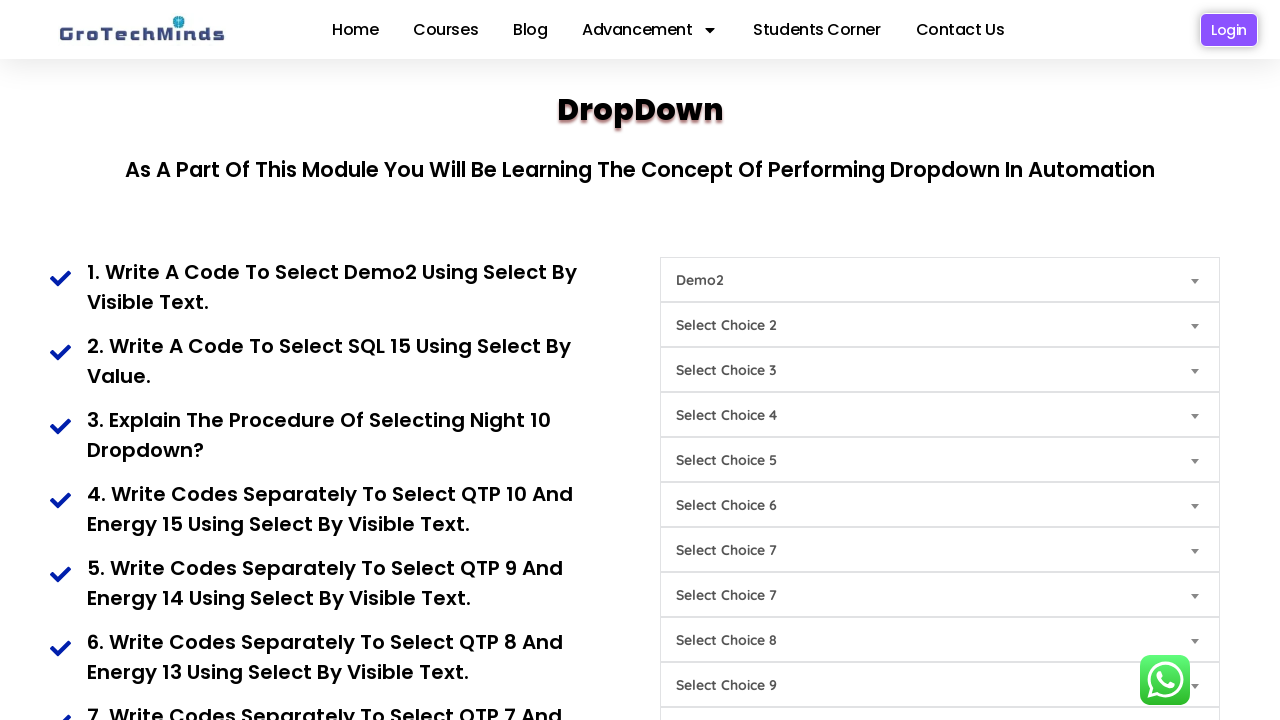

Selected 'SQL15' from Choice9 dropdown by value on #Choice9
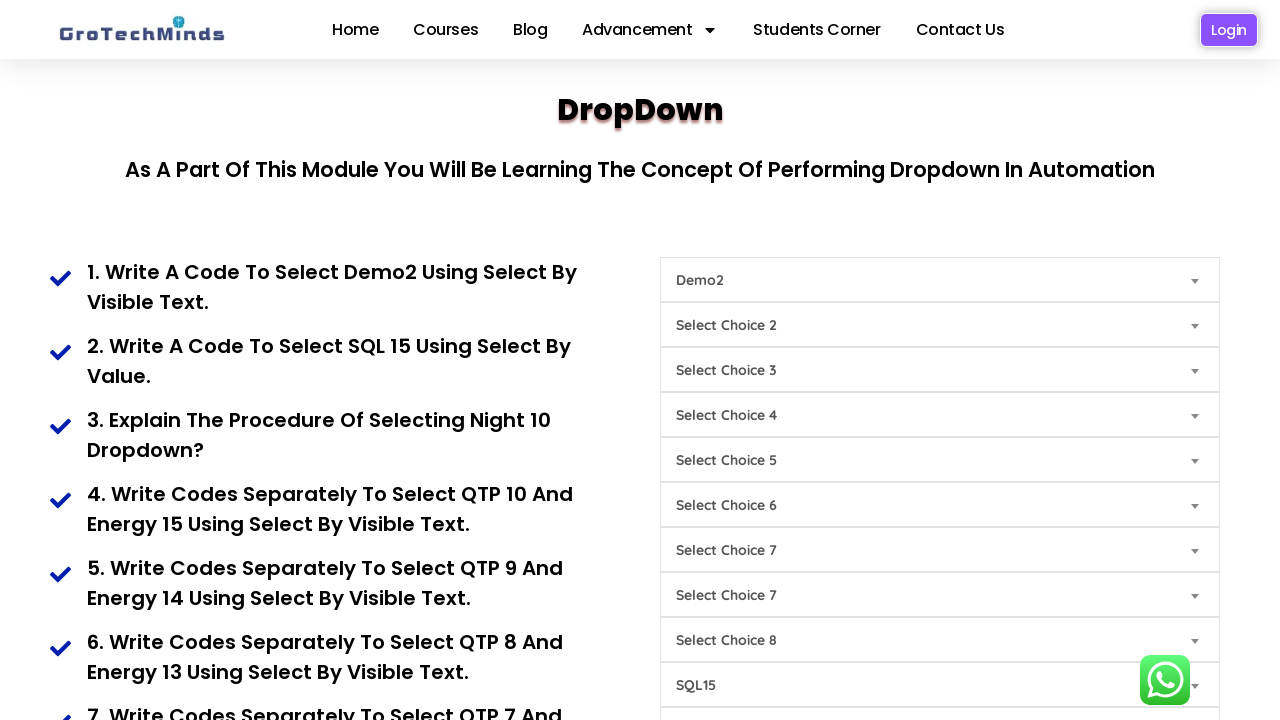

Selected 'Night10' from Choice6 dropdown by value on #Choice6
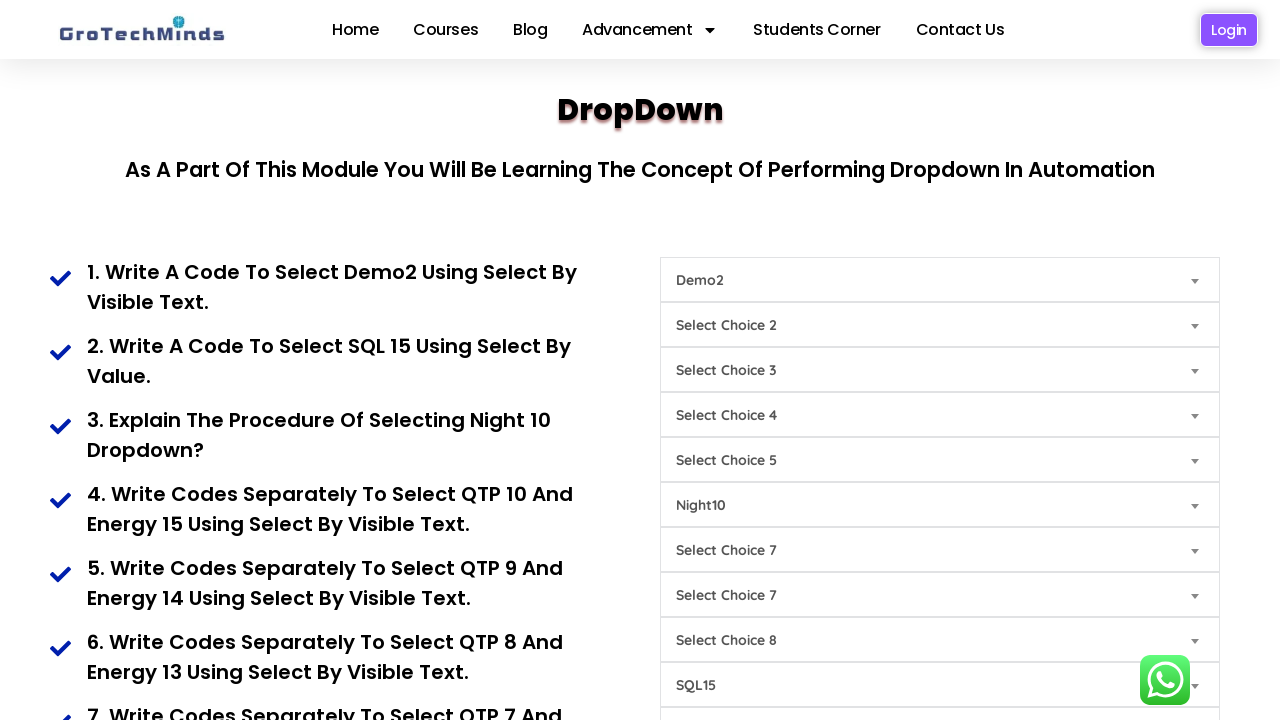

Selected 'QTP10' from Choice8 dropdown on #Choice8
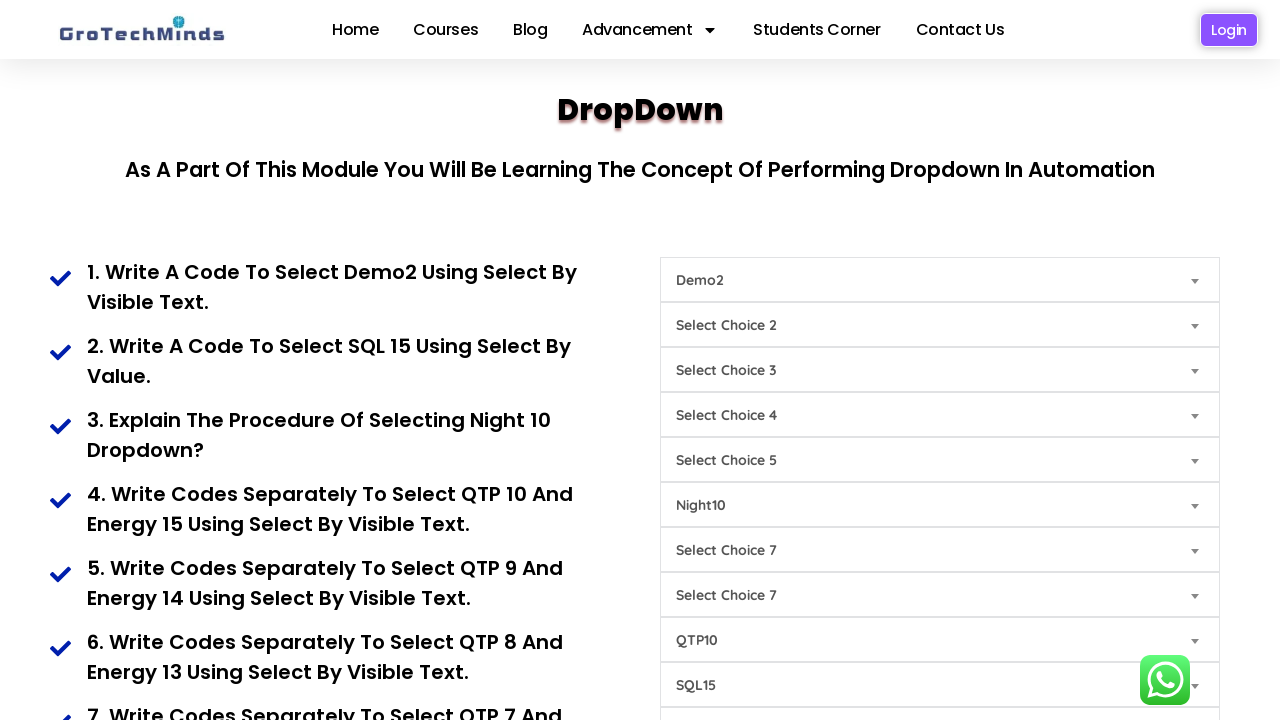

Selected 'Energy15' from Choice4 dropdown on #Choice4
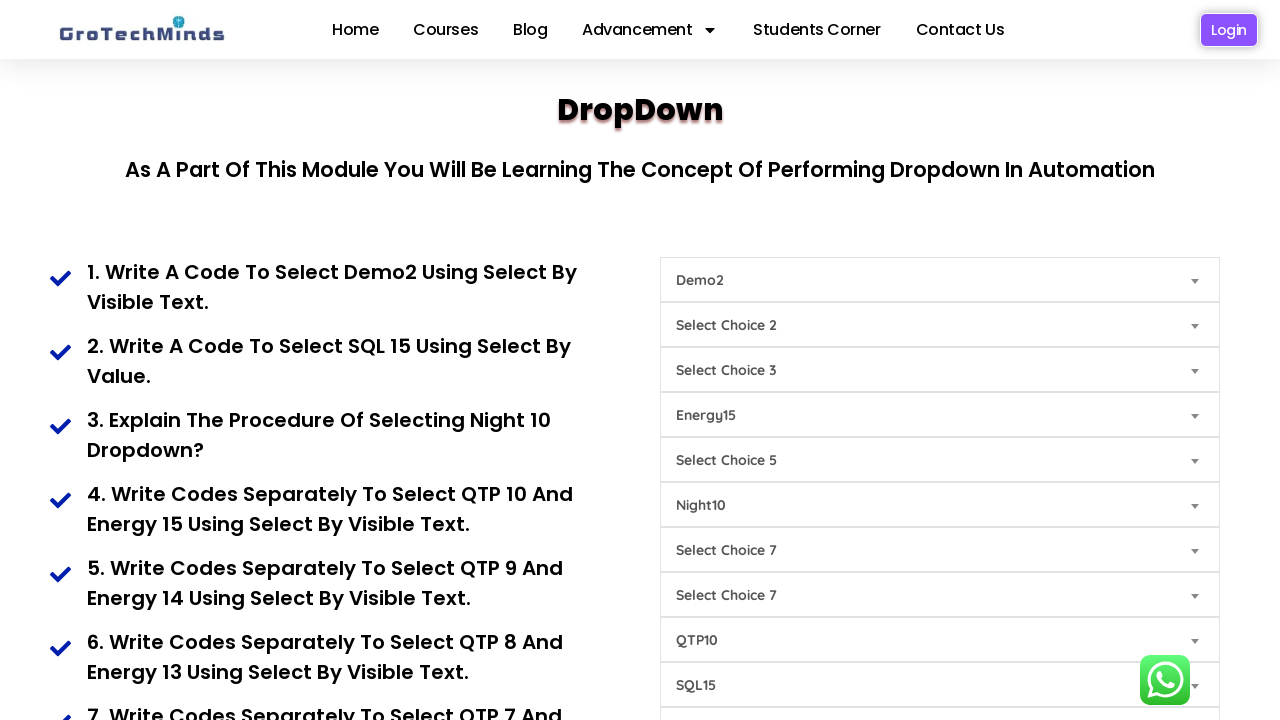

Selected 'QTP9' from Choice8 dropdown on #Choice8
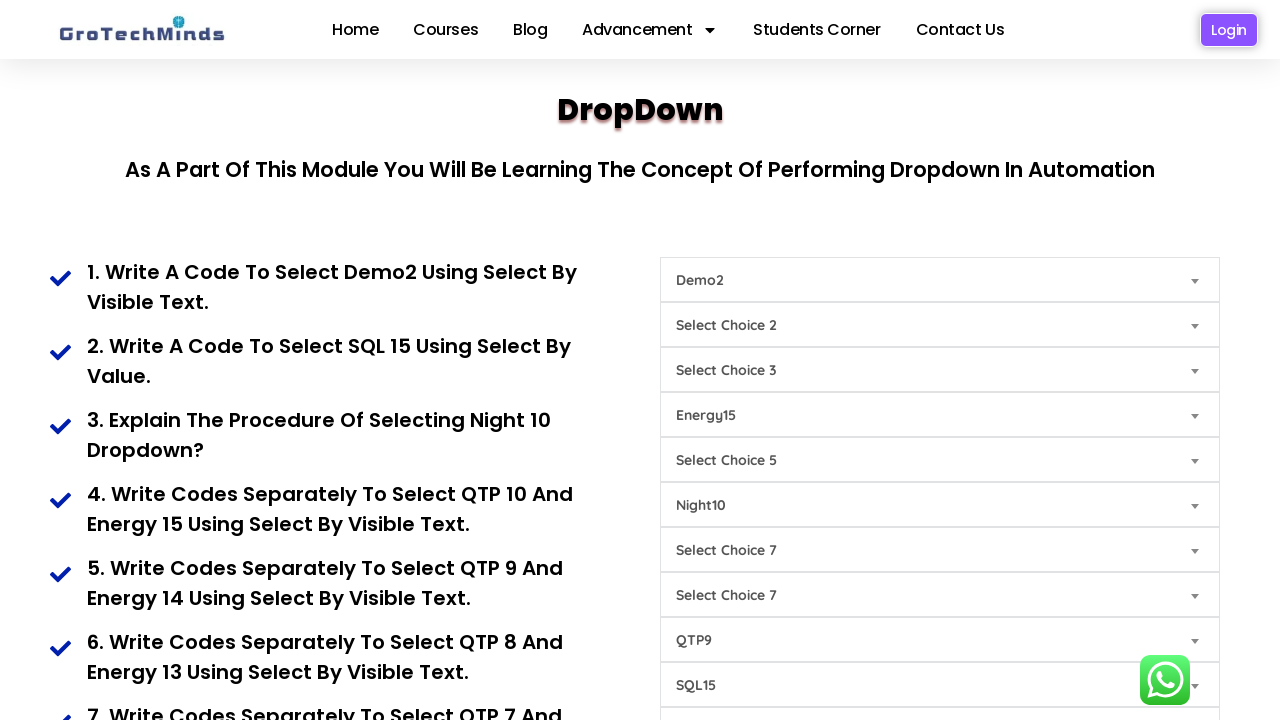

Selected 'Energy14' from Choice4 dropdown on #Choice4
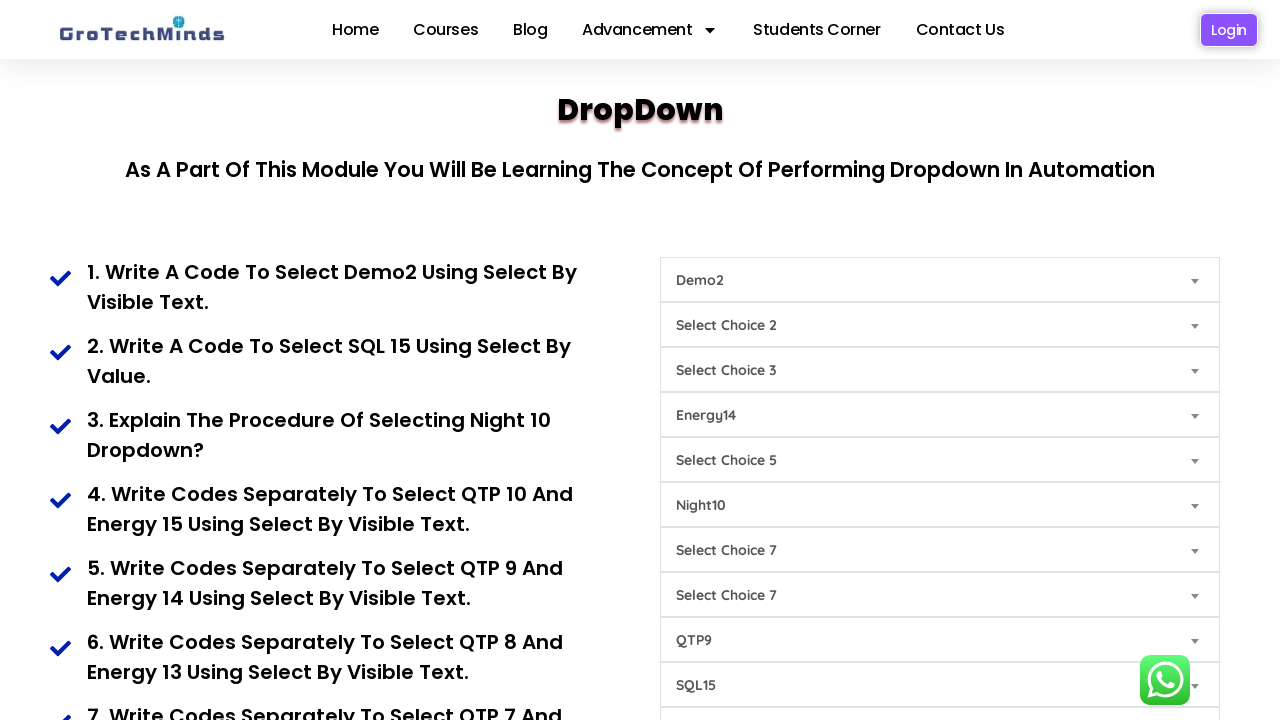

Selected 'QTP8' from Choice8 dropdown by value on #Choice8
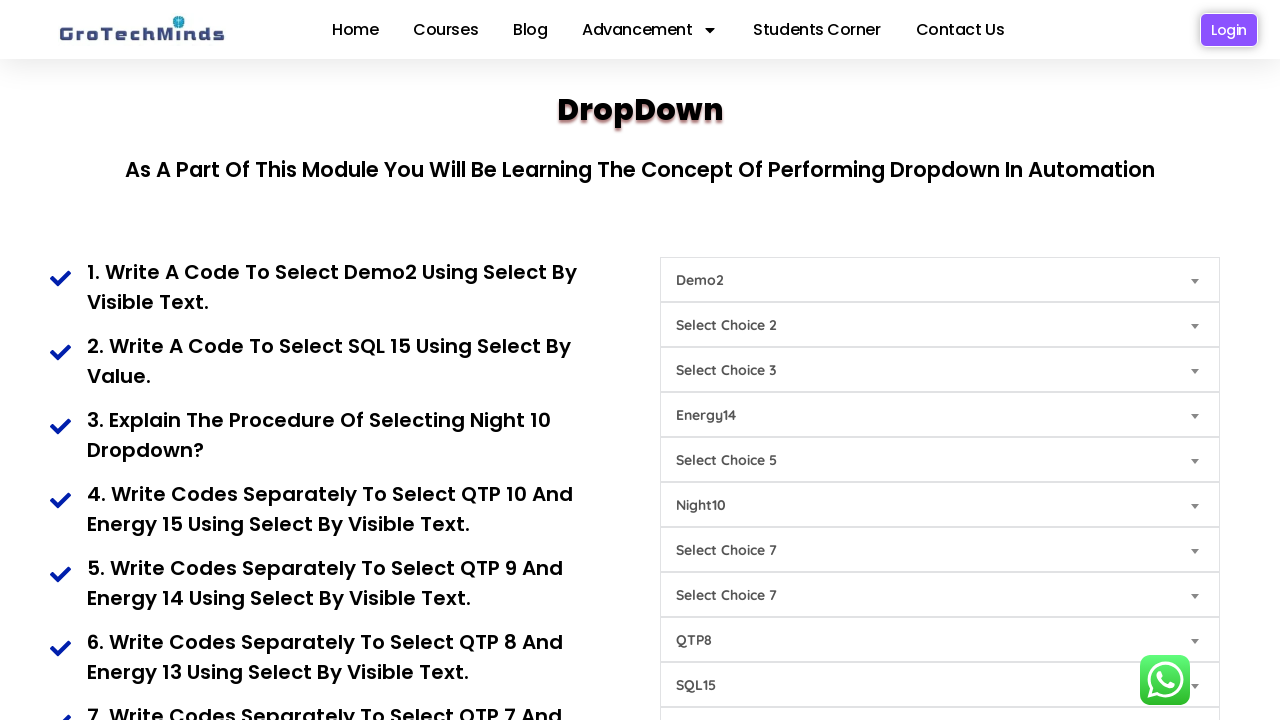

Selected 'Energy13' from Choice4 dropdown on #Choice4
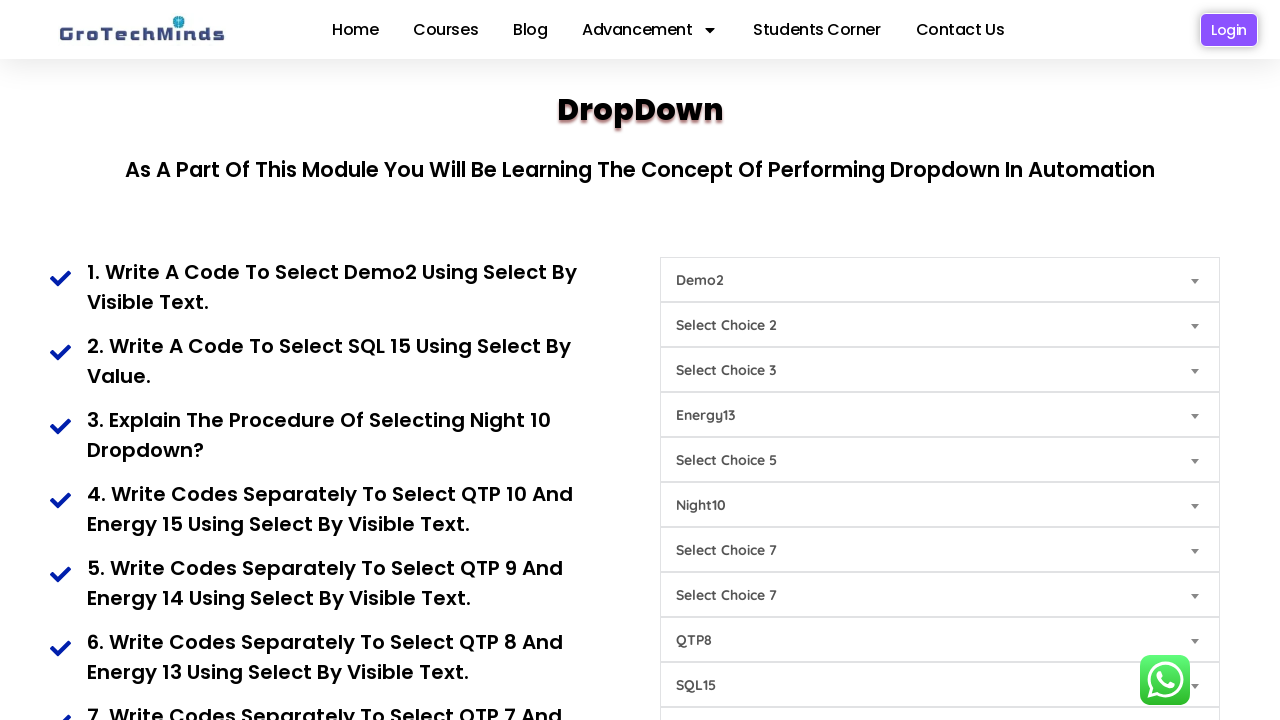

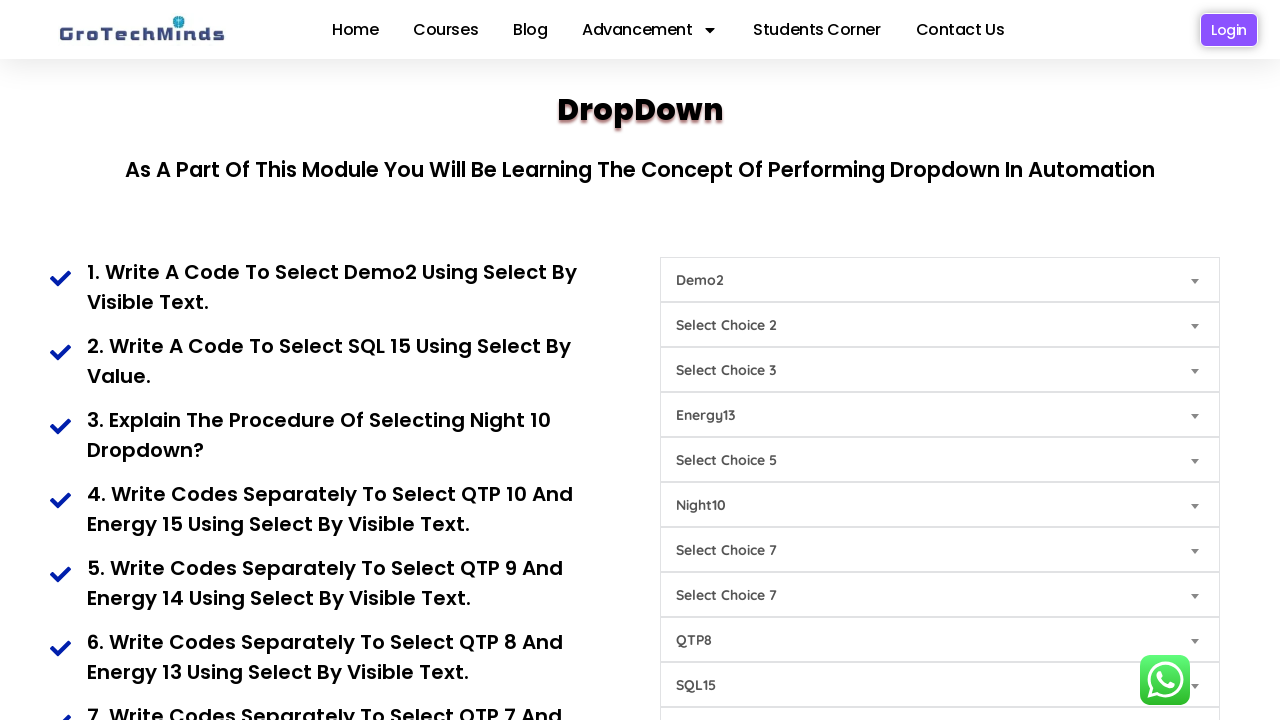